Tests radio button functionality by clicking on the "Hockey" radio button and verifying it becomes selected

Starting URL: https://practice.cydeo.com/radio_buttons

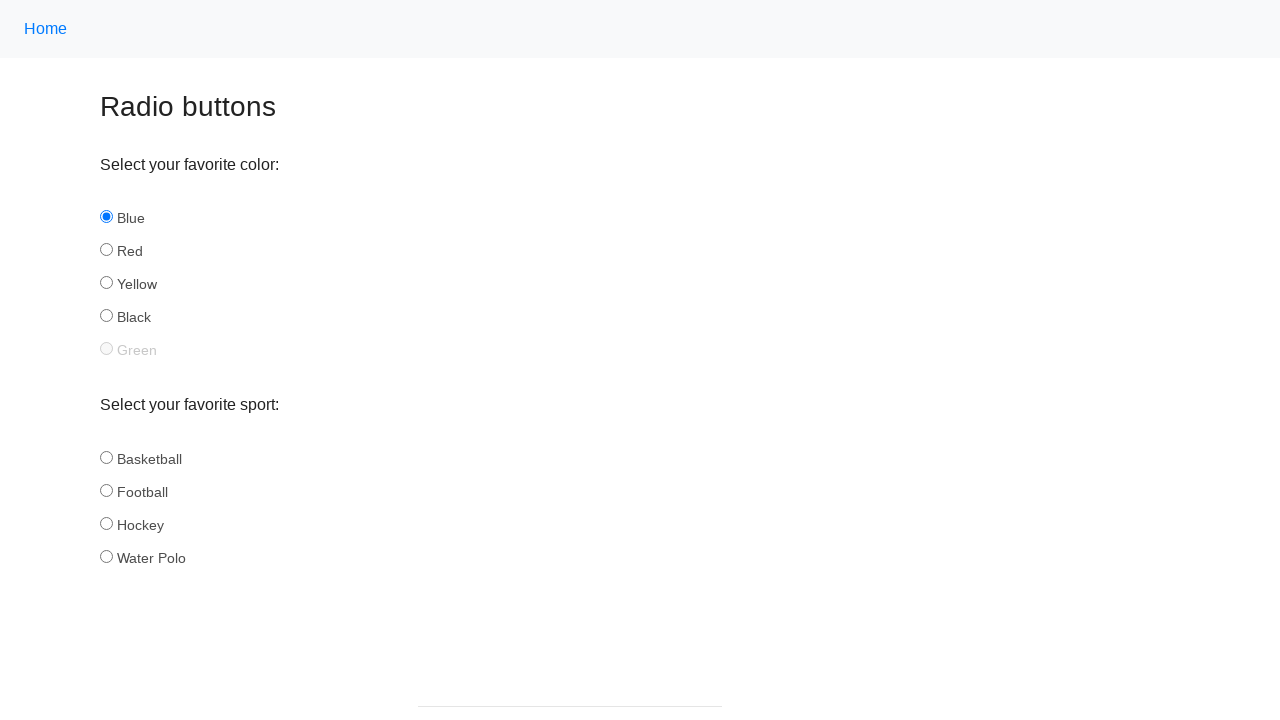

Clicked the Hockey radio button at (106, 523) on input#hockey
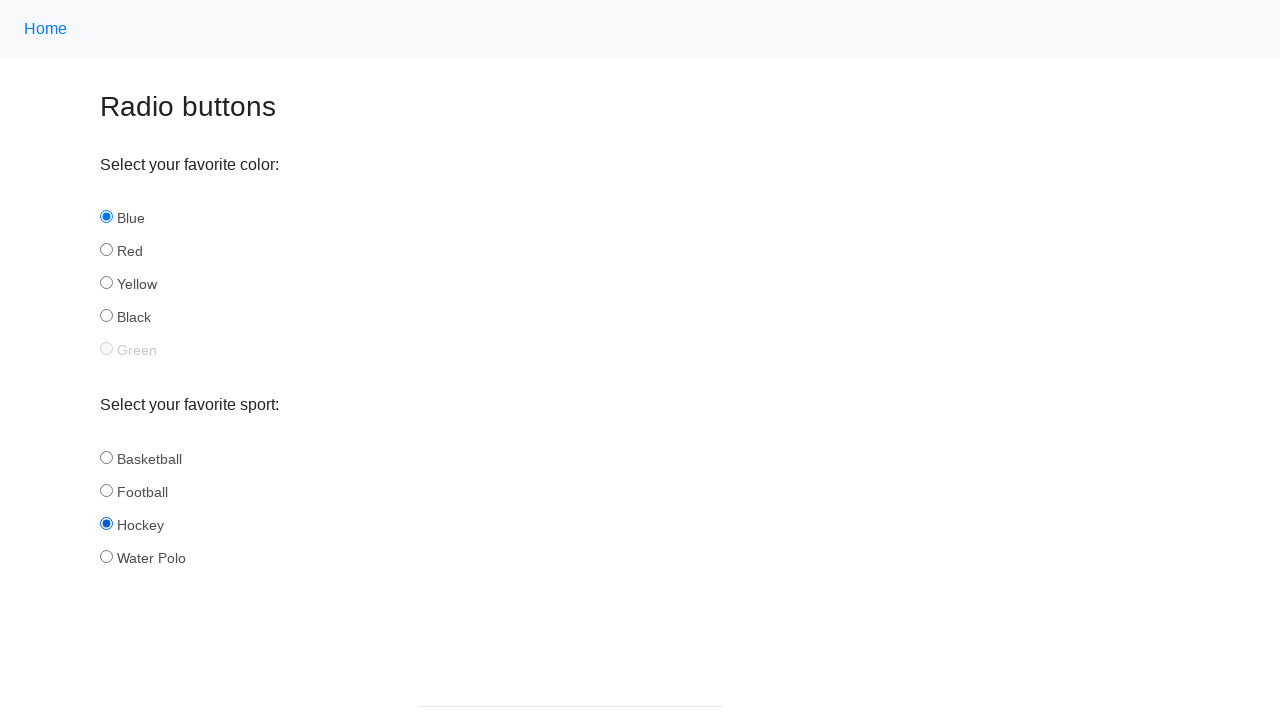

Verified Hockey radio button is selected
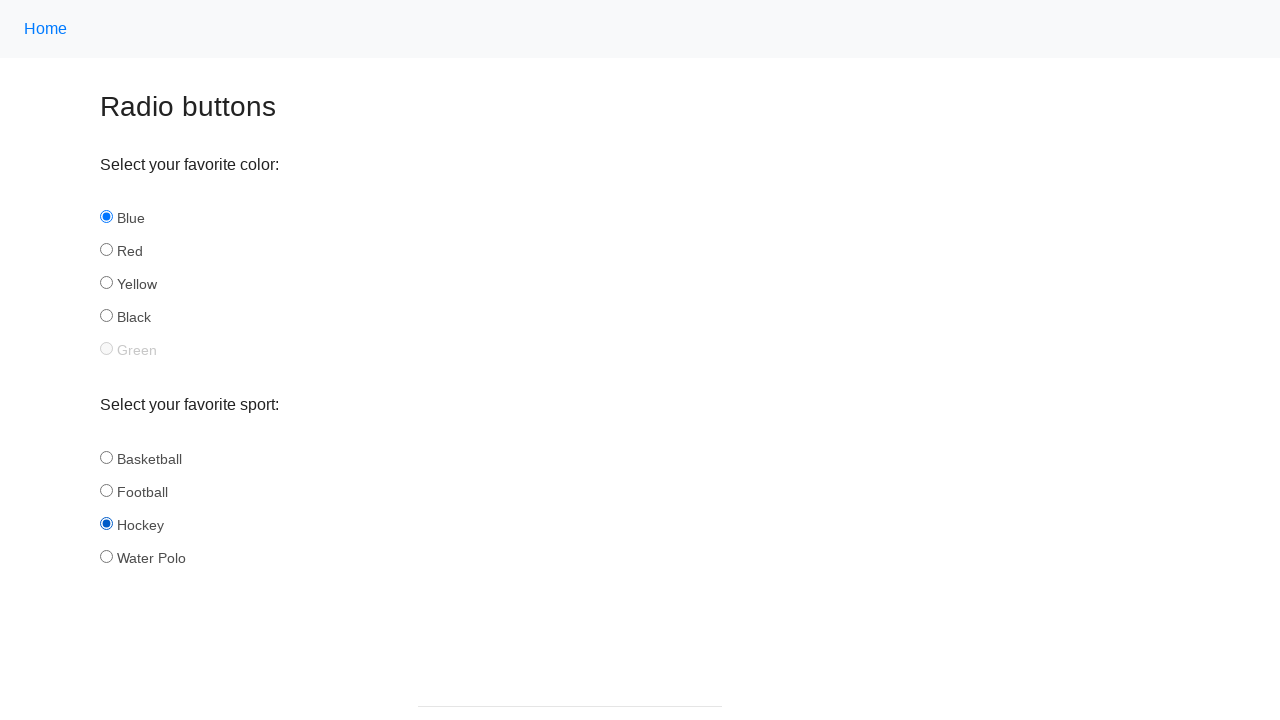

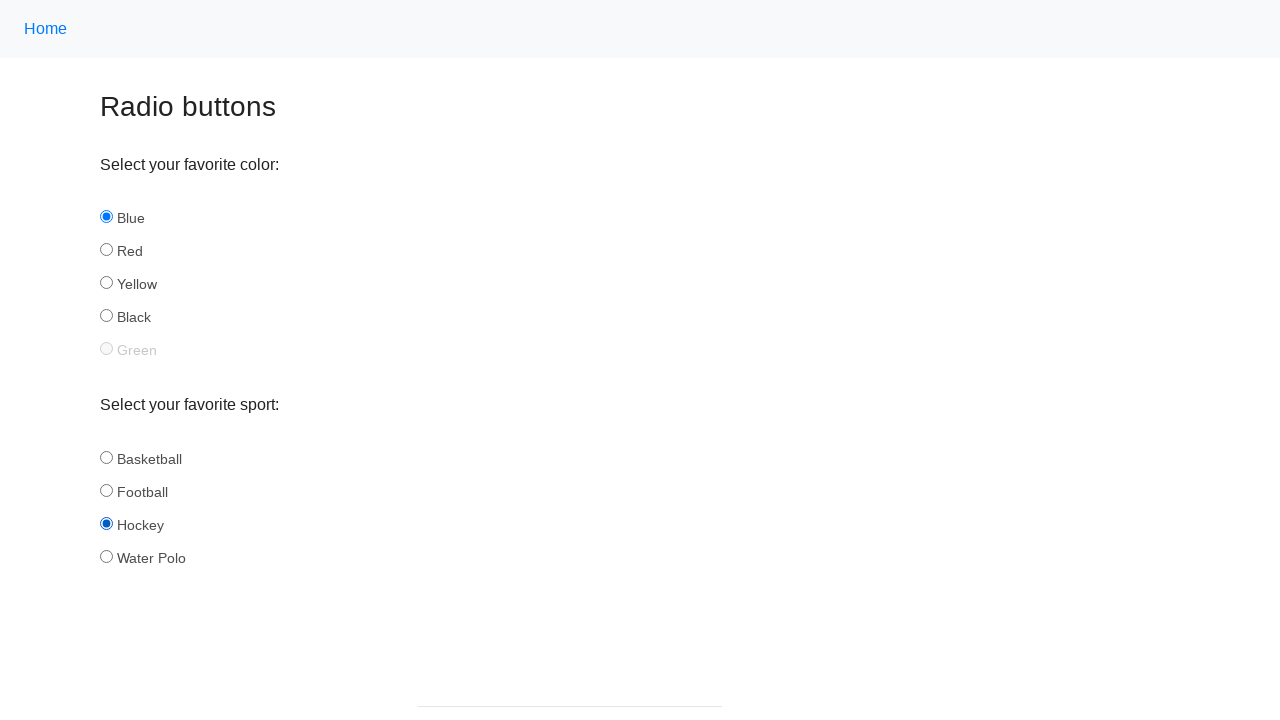